Tests Learn More links for Selenium, Cypress, and Playwright support sections

Starting URL: https://www.jetbrains.com/aqua/

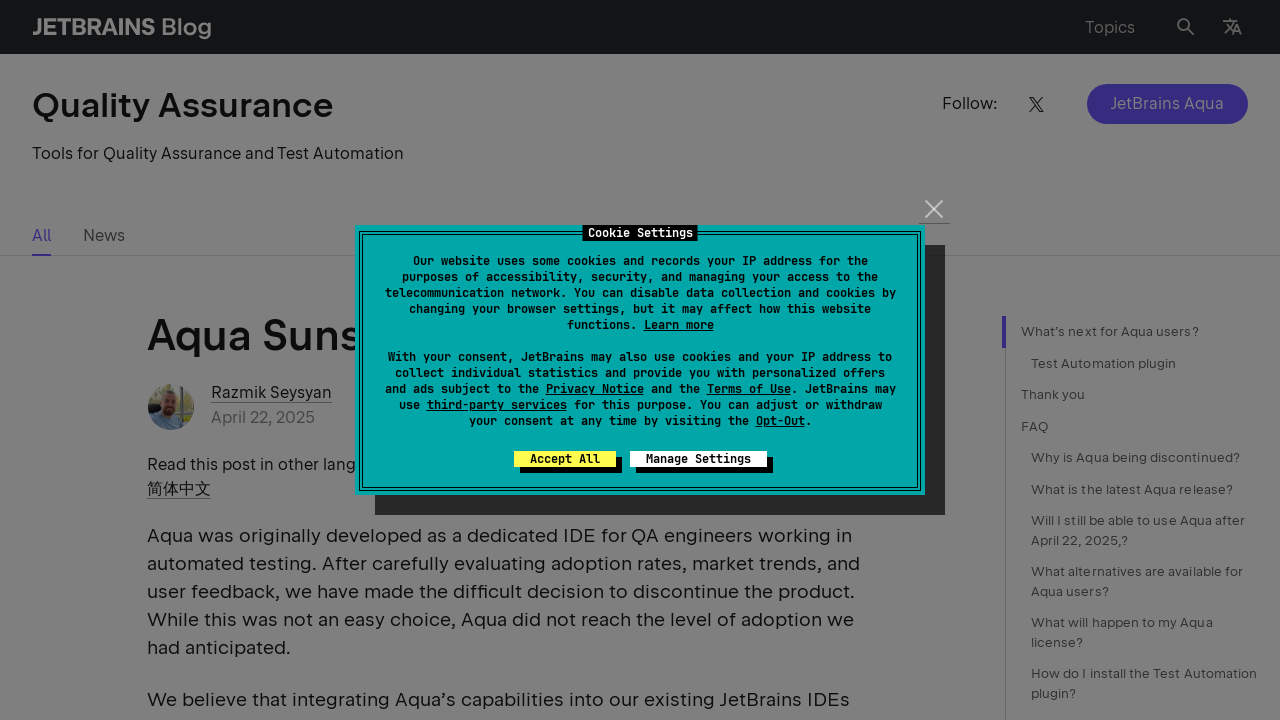

Navigated to JetBrains Aqua homepage
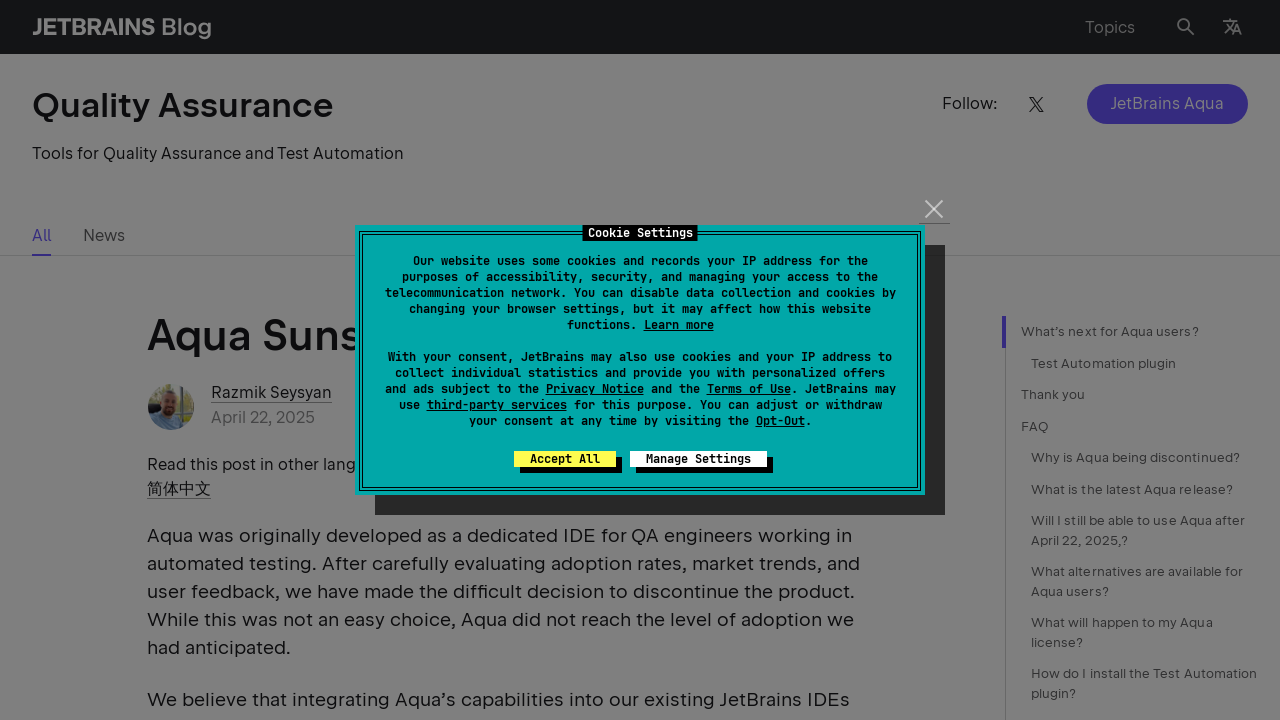

Located all 'Learn more' links on the page
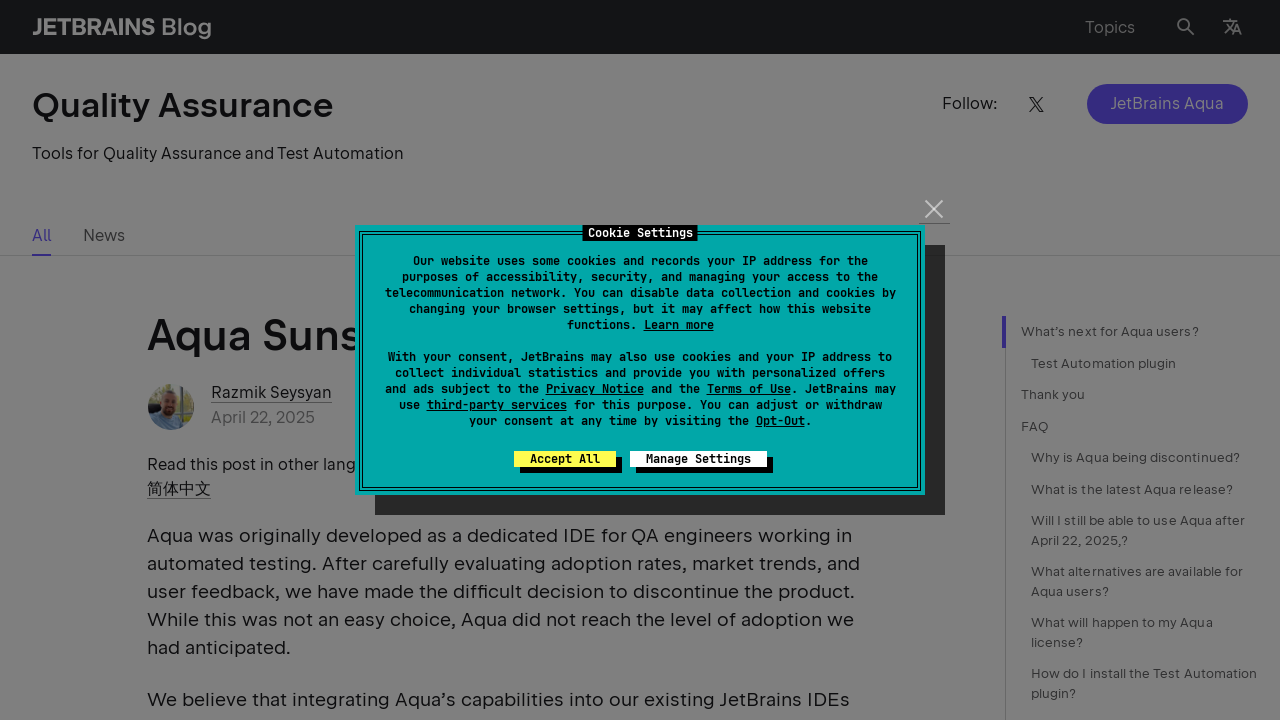

Clicked Learn More link for Selenium support at (678, 325) on text=Learn more >> nth=0
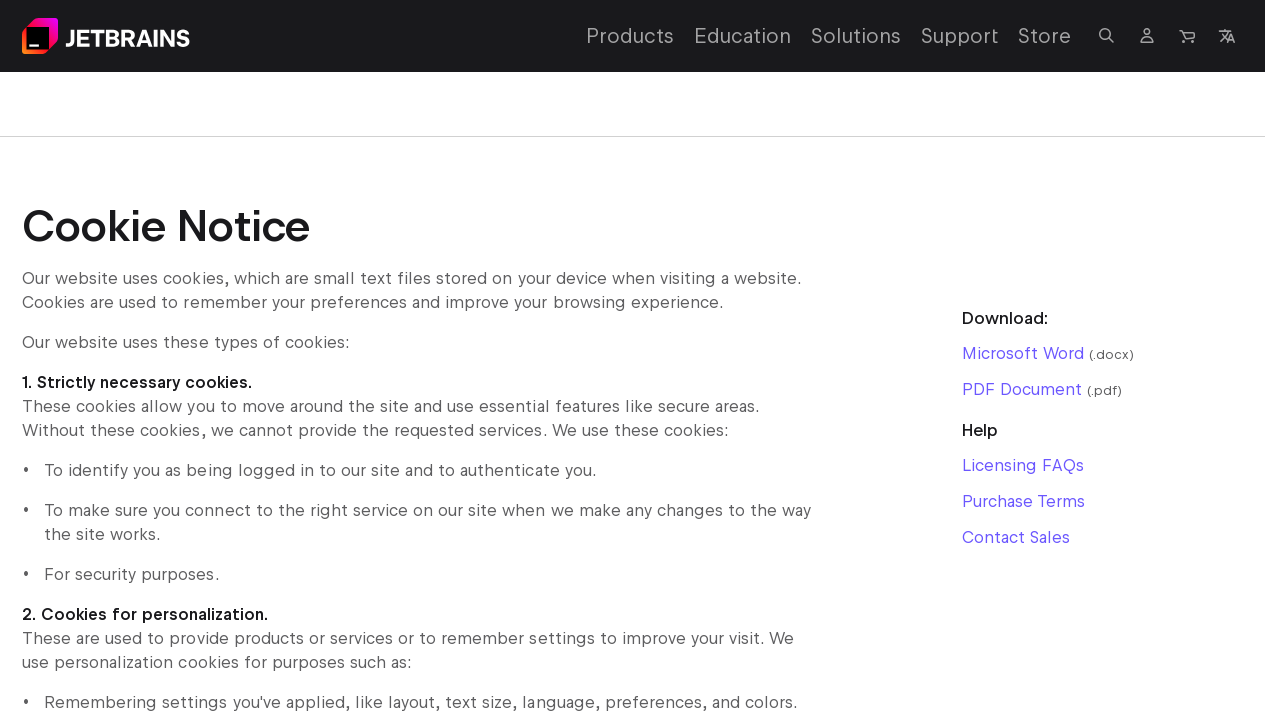

Navigated back from Selenium support page
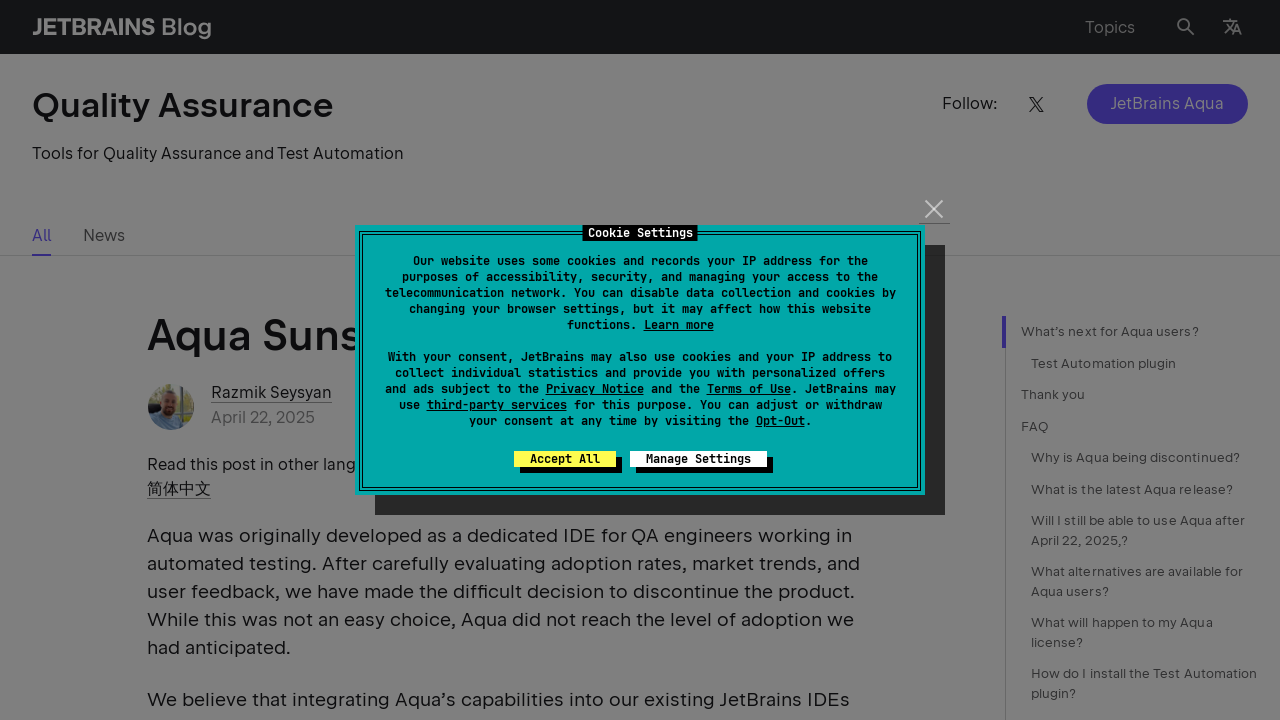

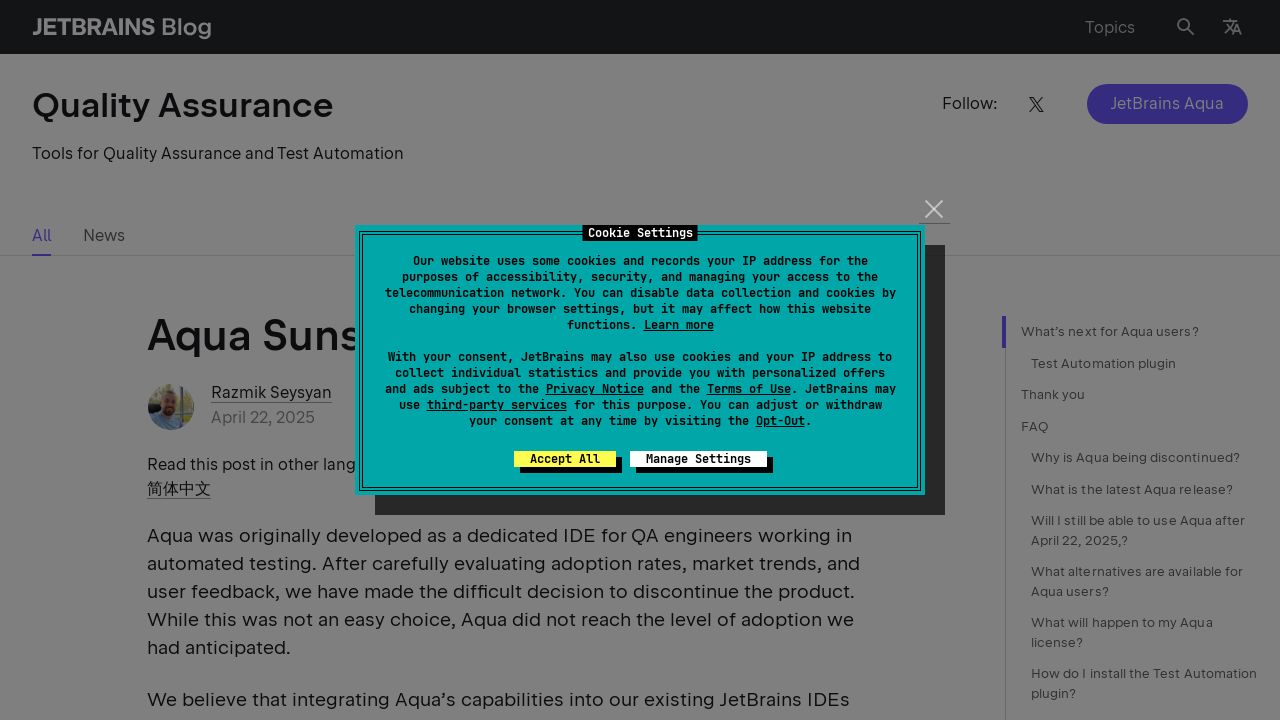